Tests drag and drop functionality on the jQuery UI demo page by dragging a draggable element onto a droppable target within an iframe

Starting URL: https://jqueryui.com/droppable

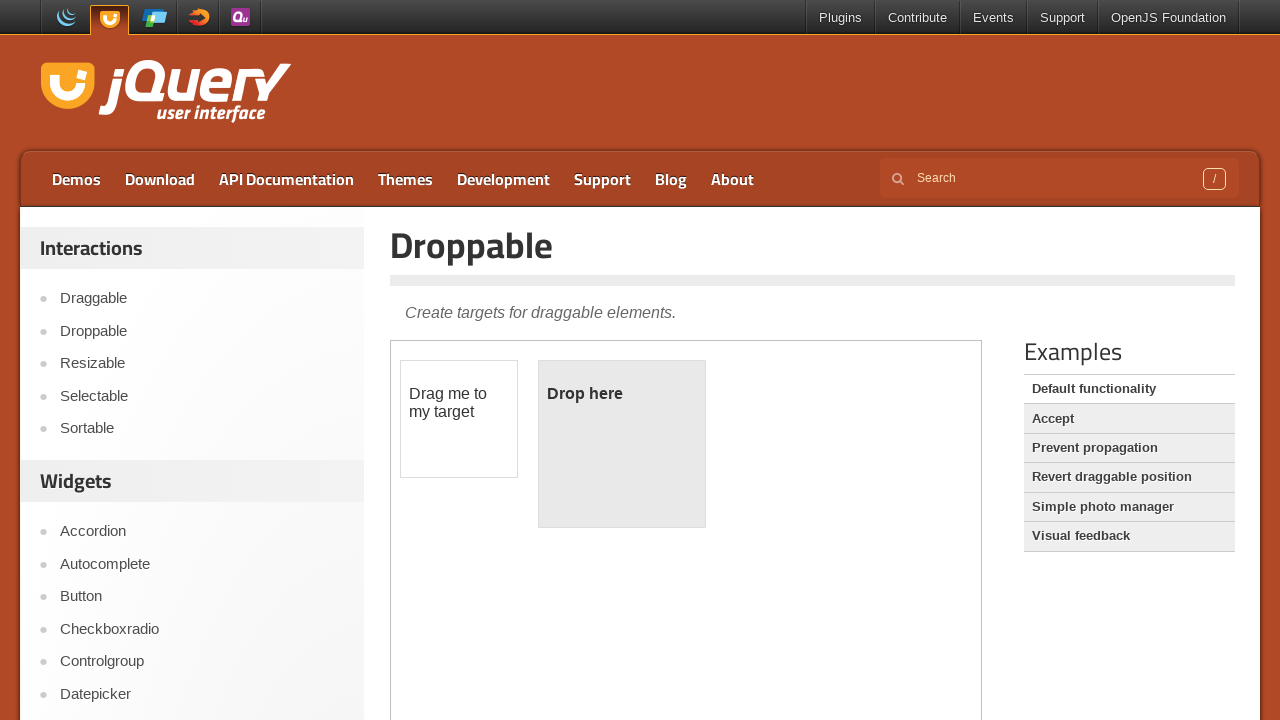

Located the demo iframe
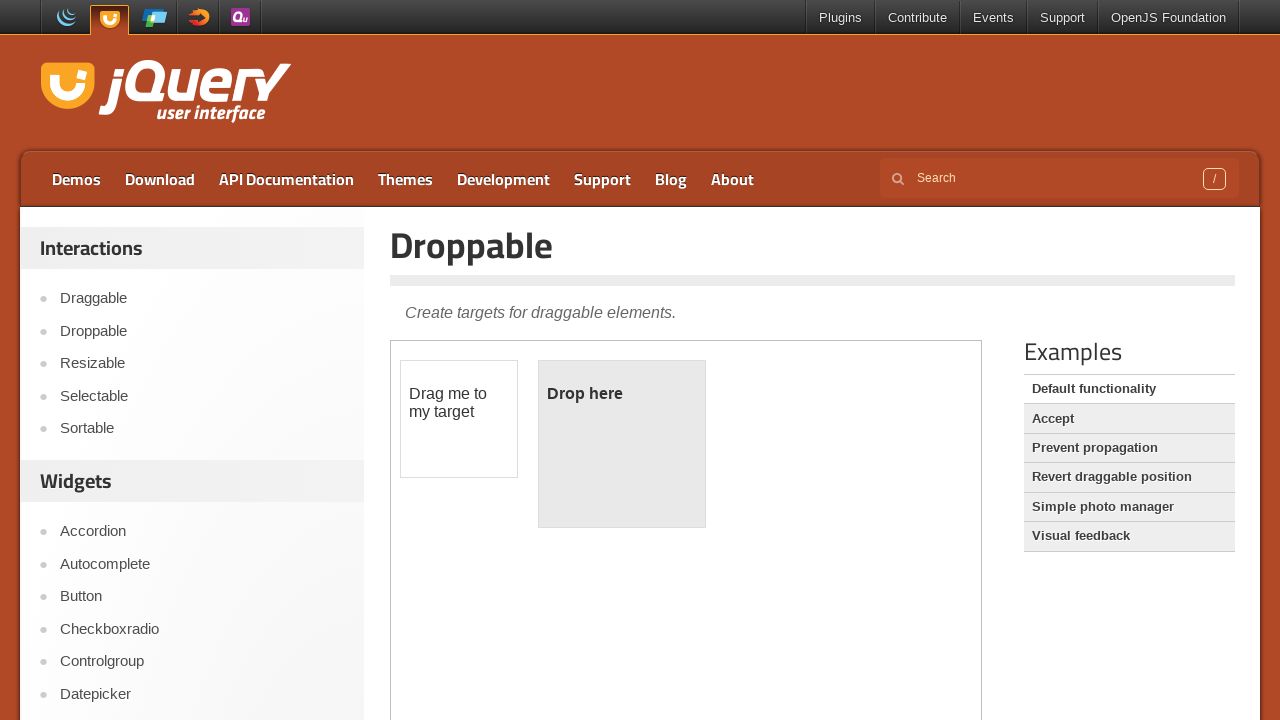

Located the draggable element within the iframe
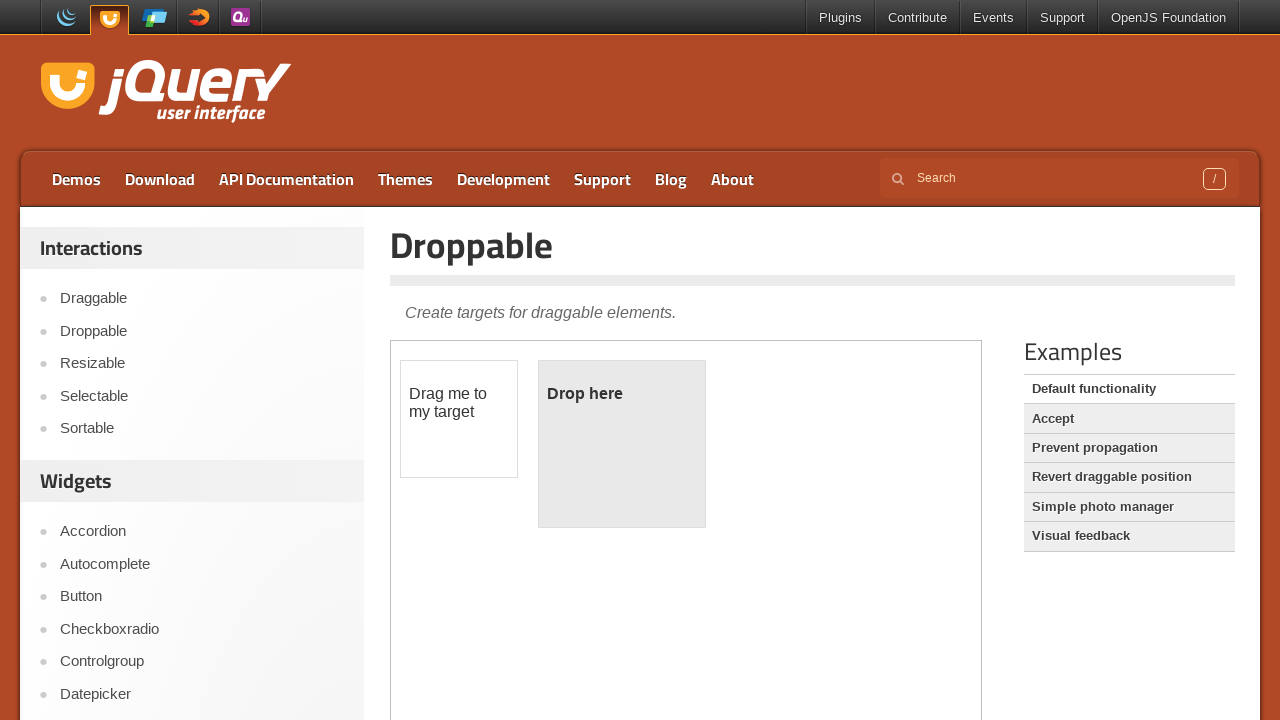

Located the droppable target element within the iframe
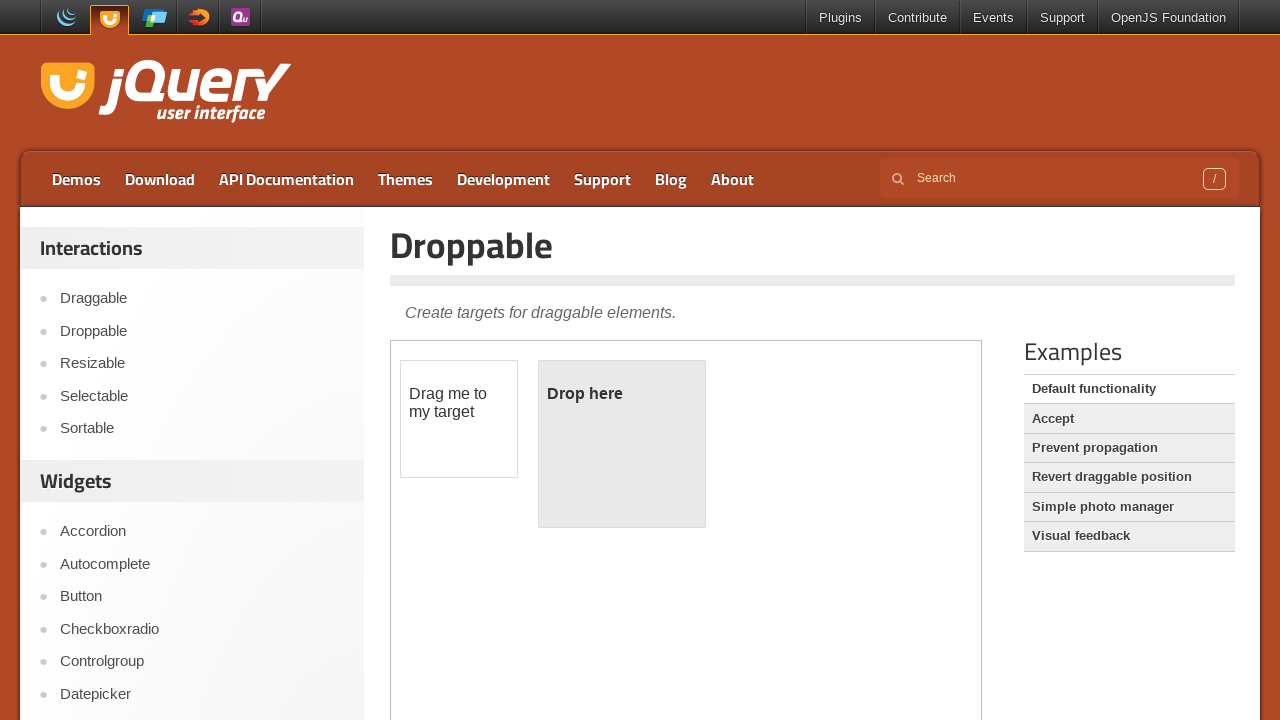

Dragged the draggable element onto the droppable target at (622, 444)
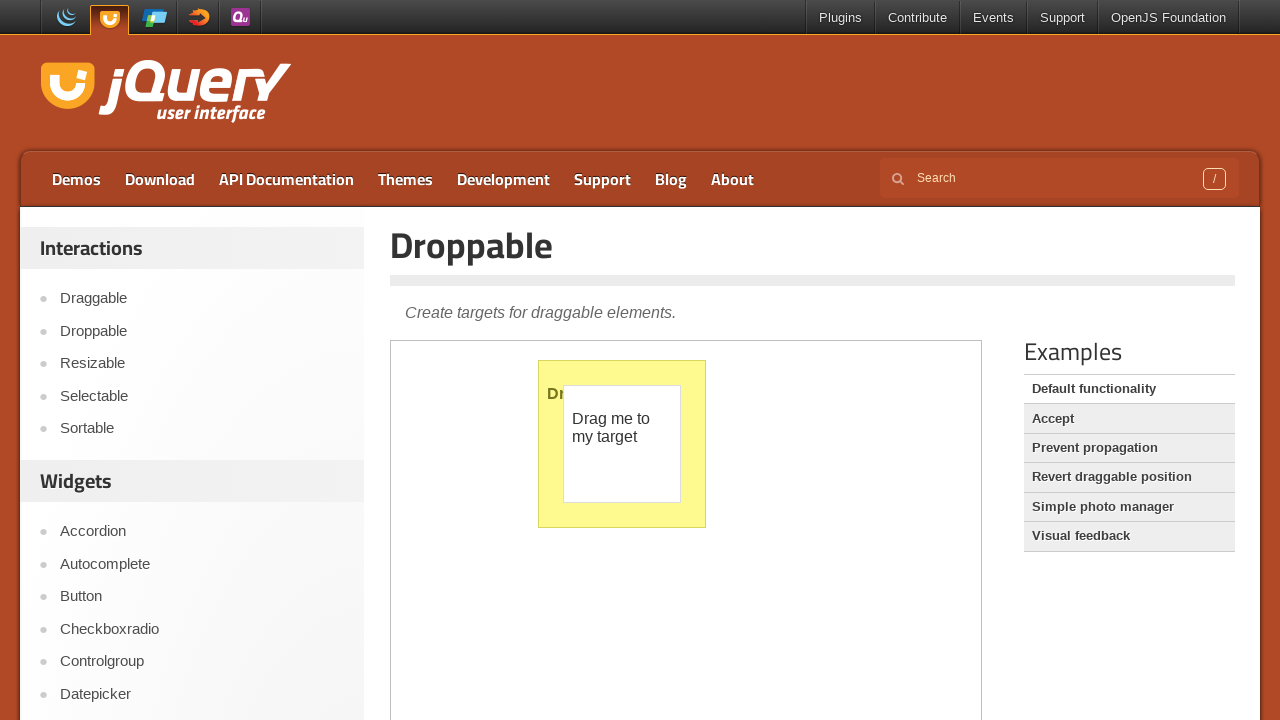

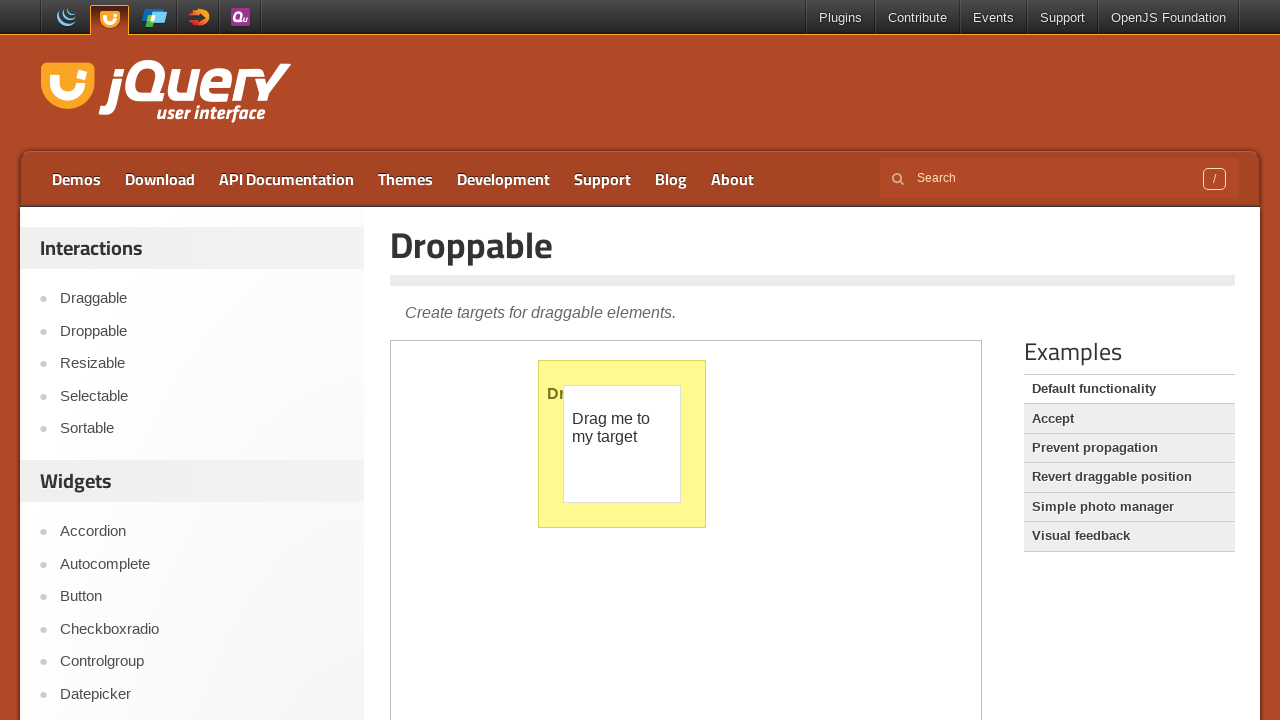